Tests the search/filter functionality by entering a search term and verifying that all results contain that term

Starting URL: https://rahulshettyacademy.com/seleniumPractise/#/offers

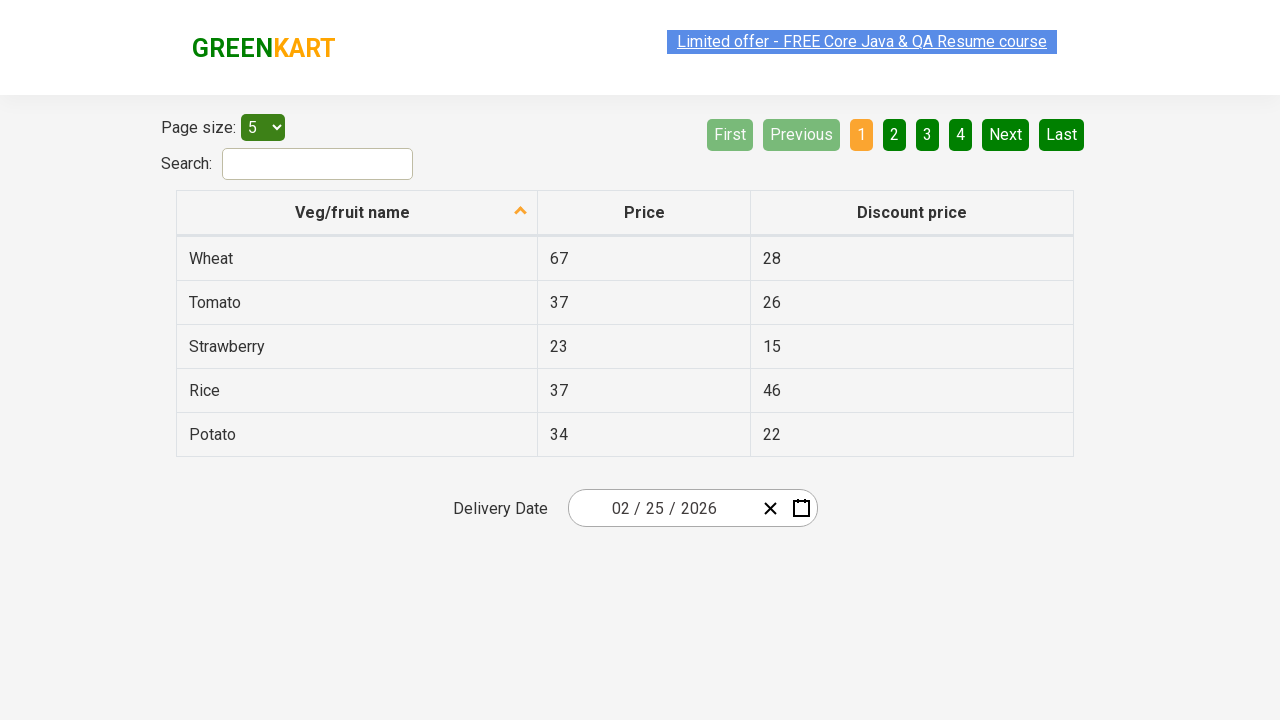

Entered search term 'Rice' in search field on #search-field
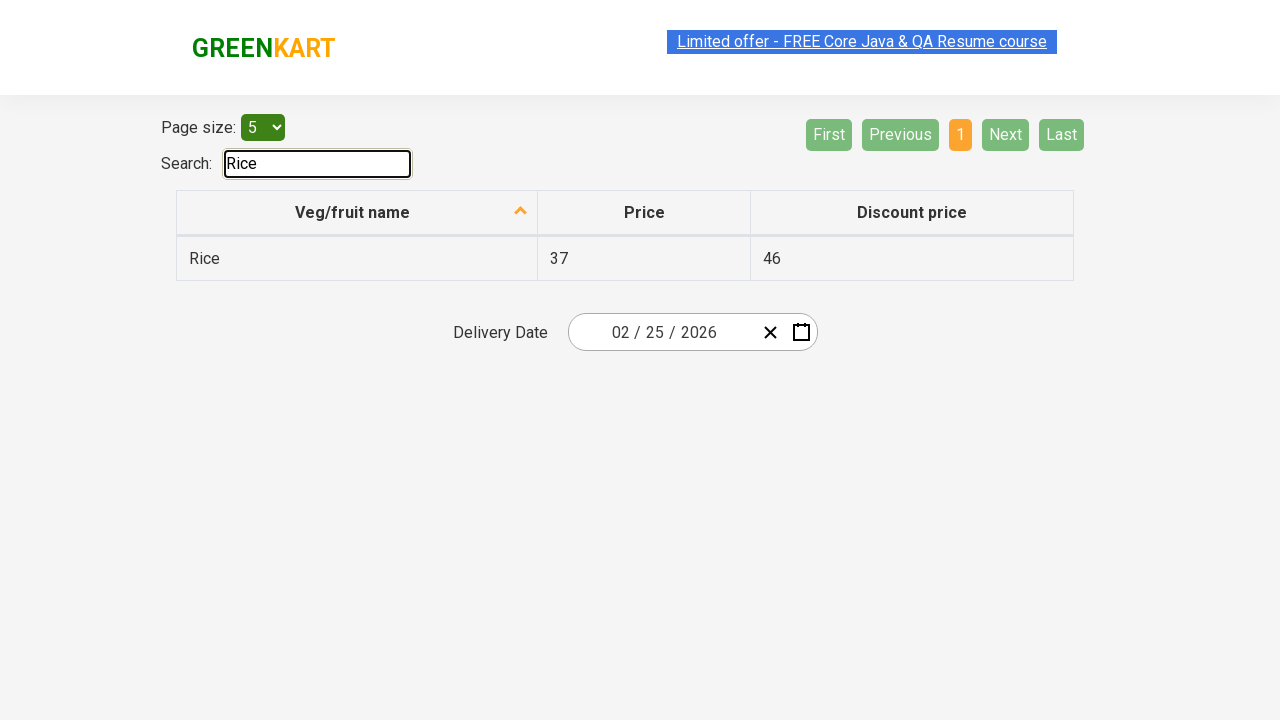

Retrieved all matching vegetable names from first column
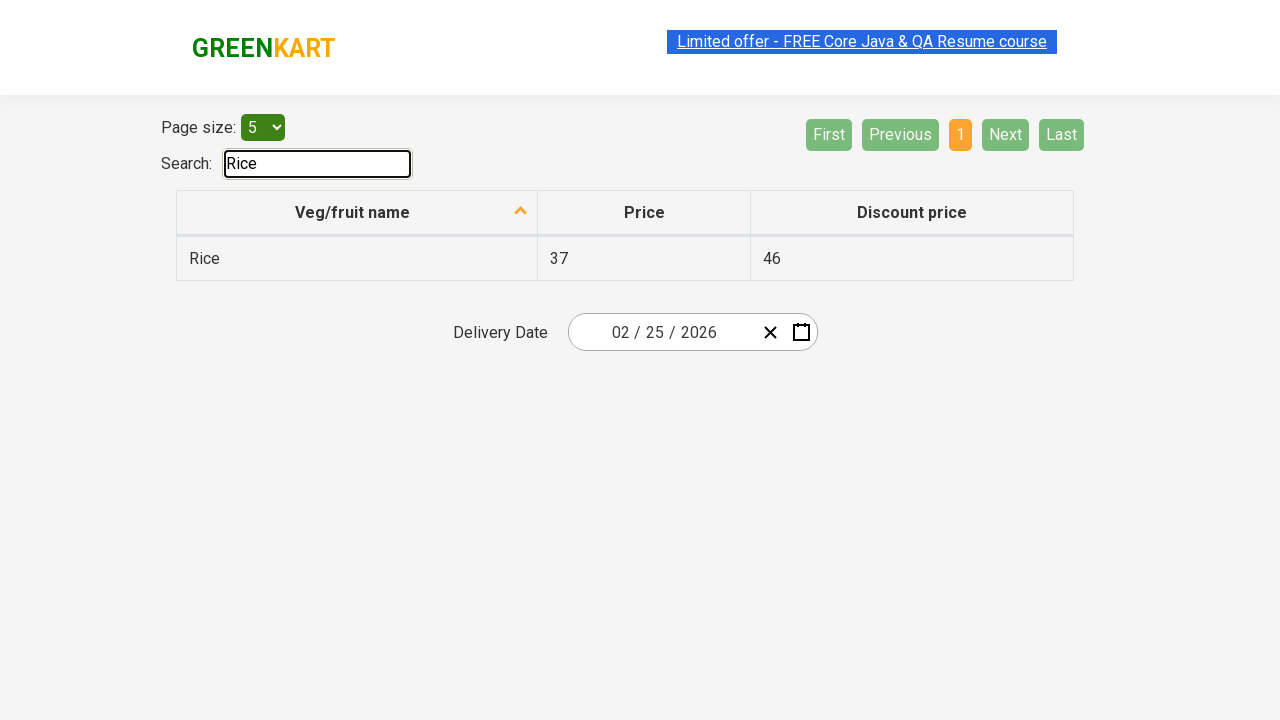

Verified all results contain the search term 'Rice'
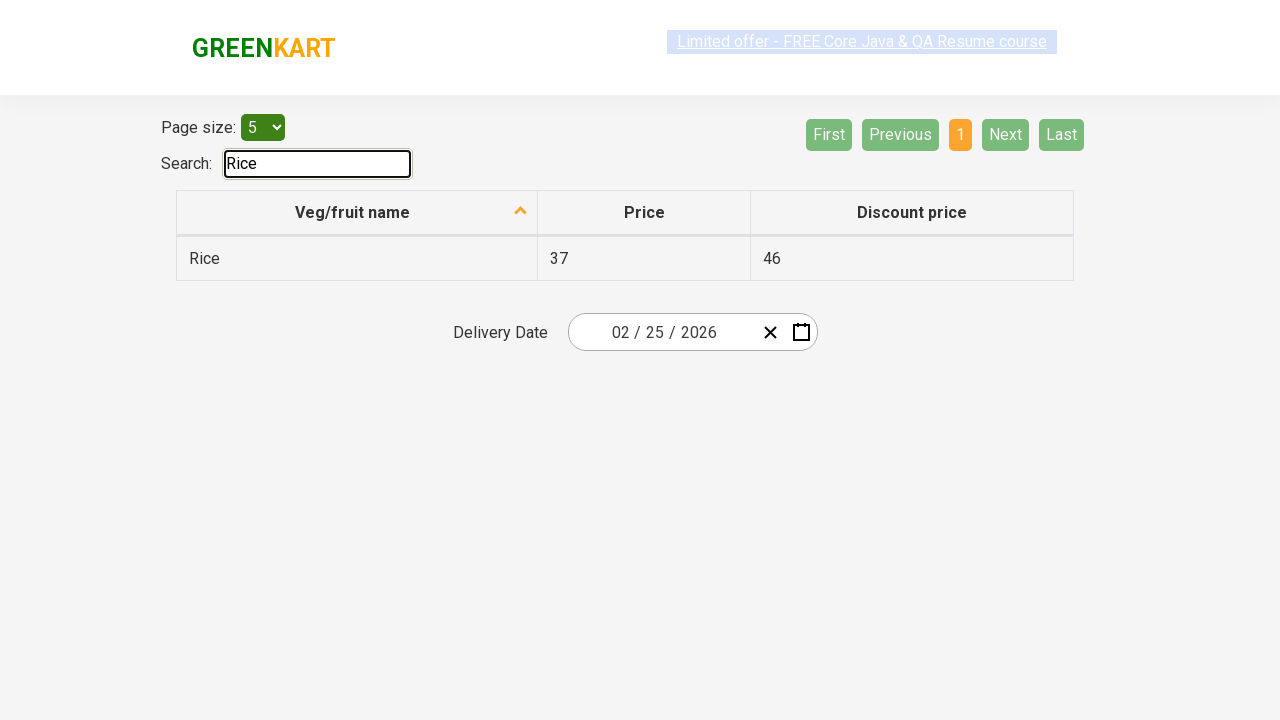

Confirmed at least one search result was found
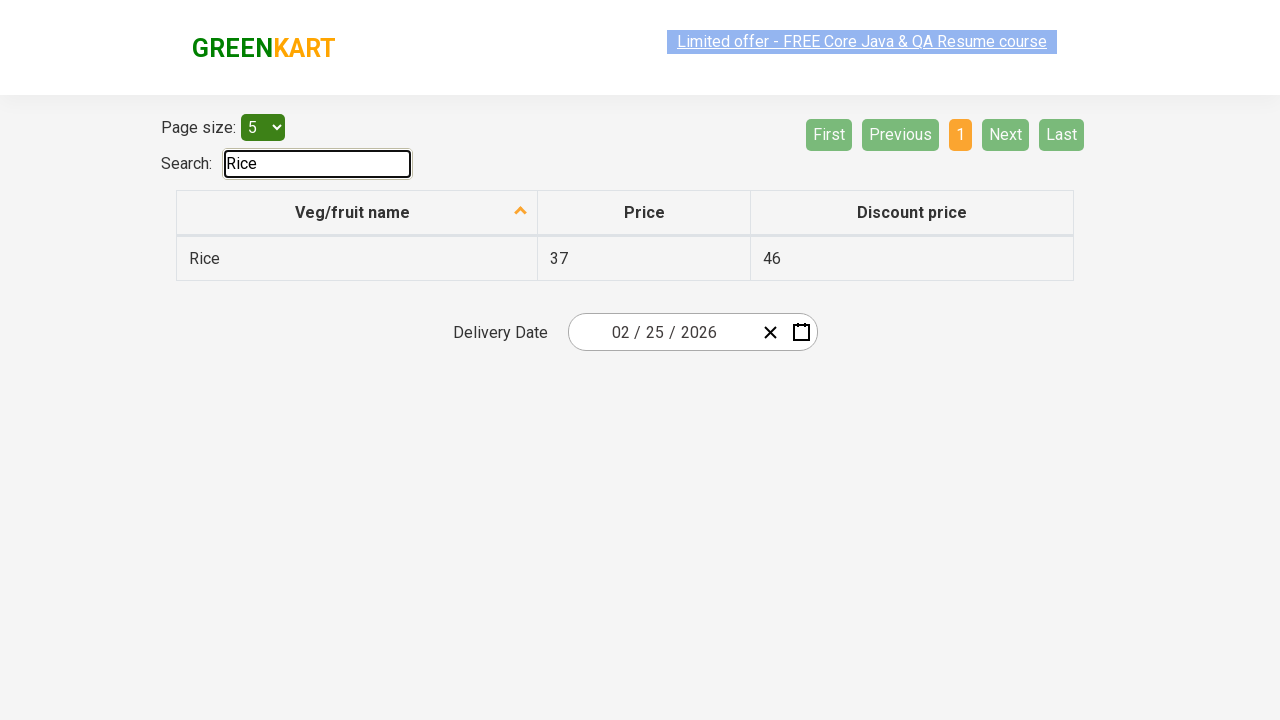

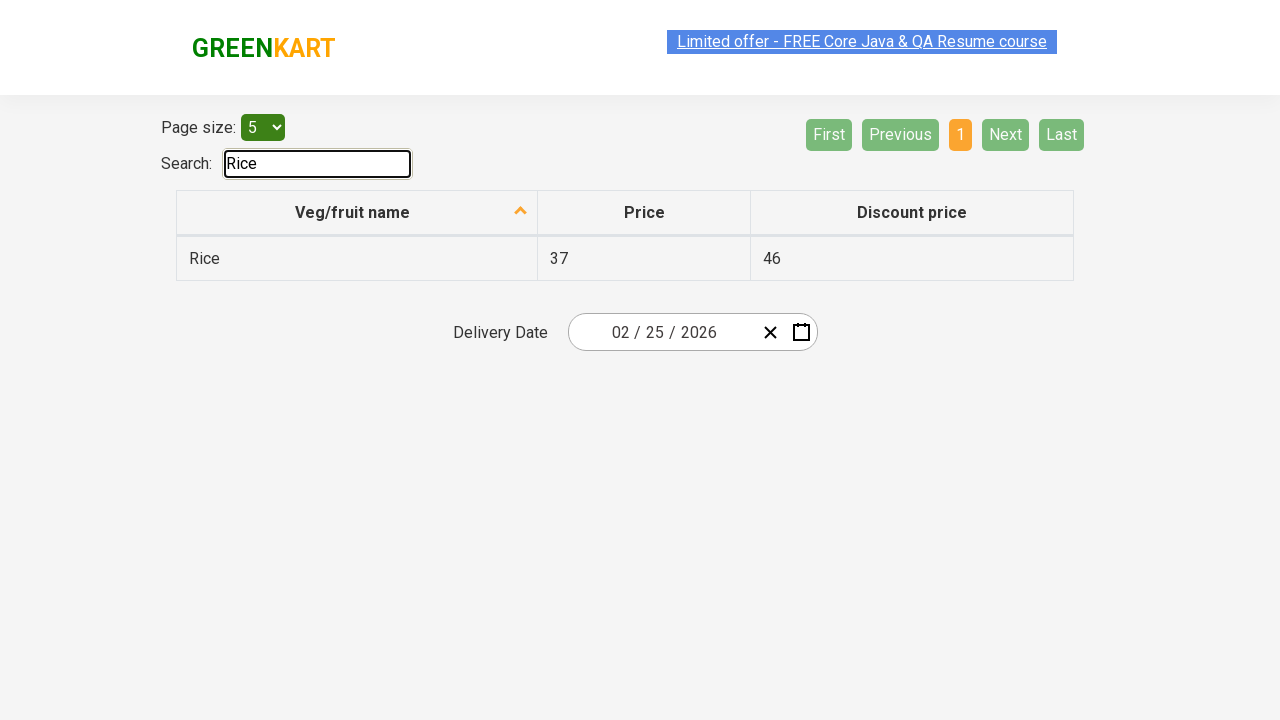